Tests e-commerce search functionality by searching for "phone", viewing search results, clicking on the first product, and verifying product availability status

Starting URL: https://www.testotomasyonu.com

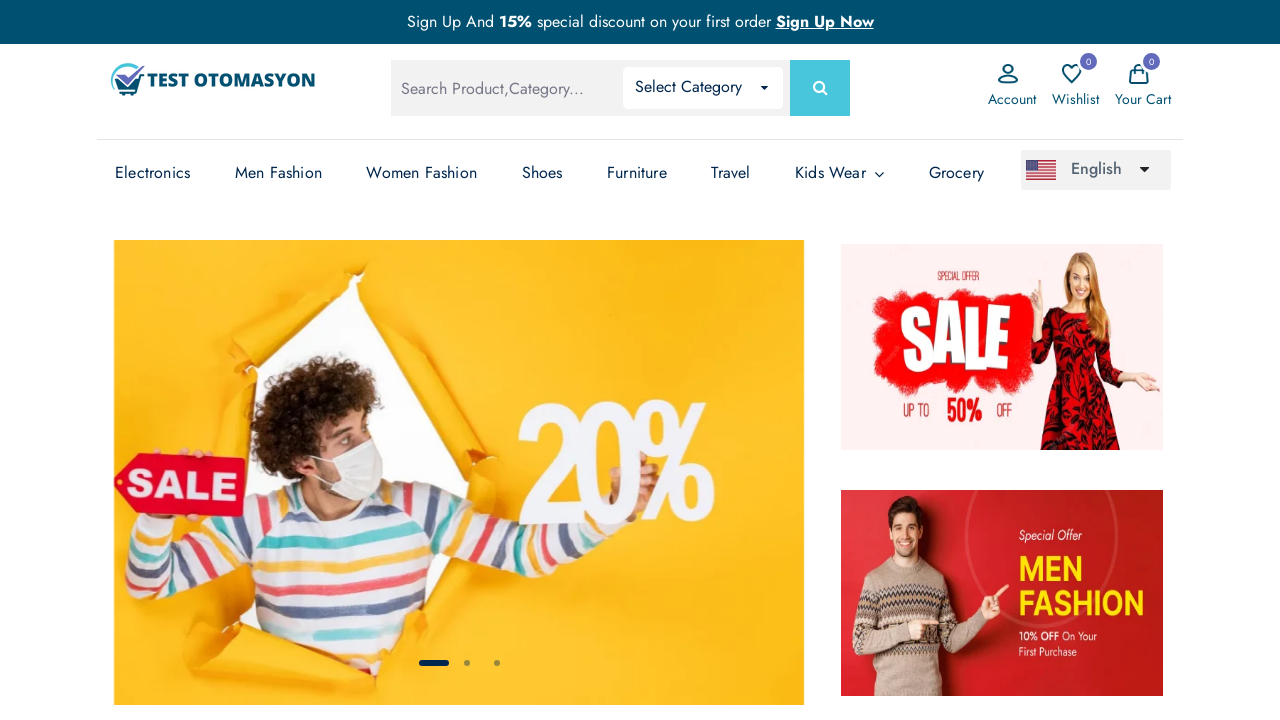

Filled search box with 'phone' on input.search-input
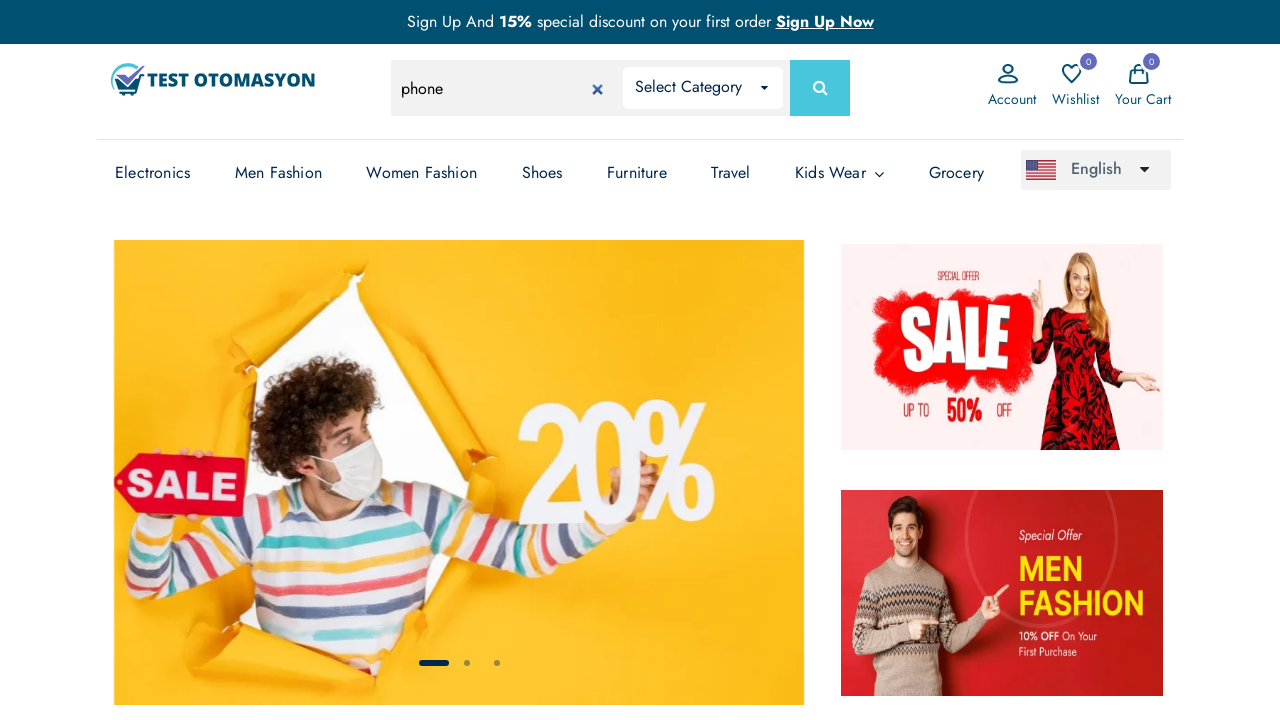

Pressed Enter to submit search on input.search-input
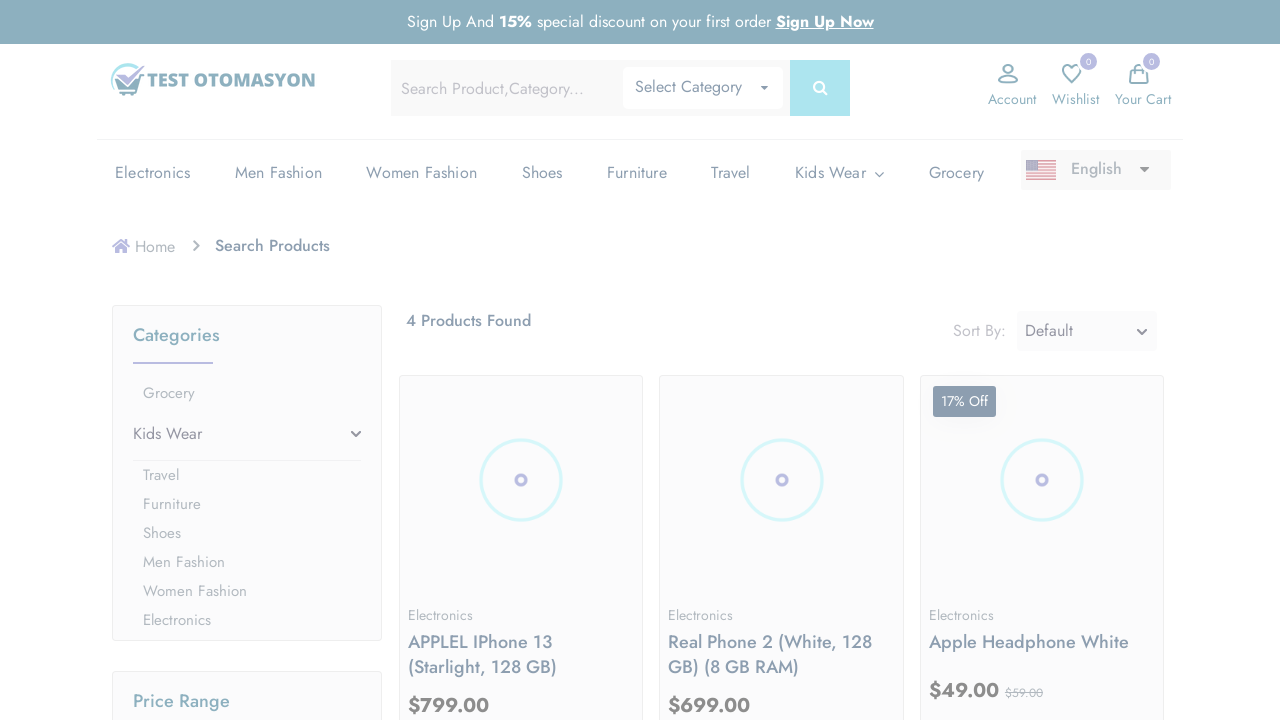

Search results loaded - product count text visible
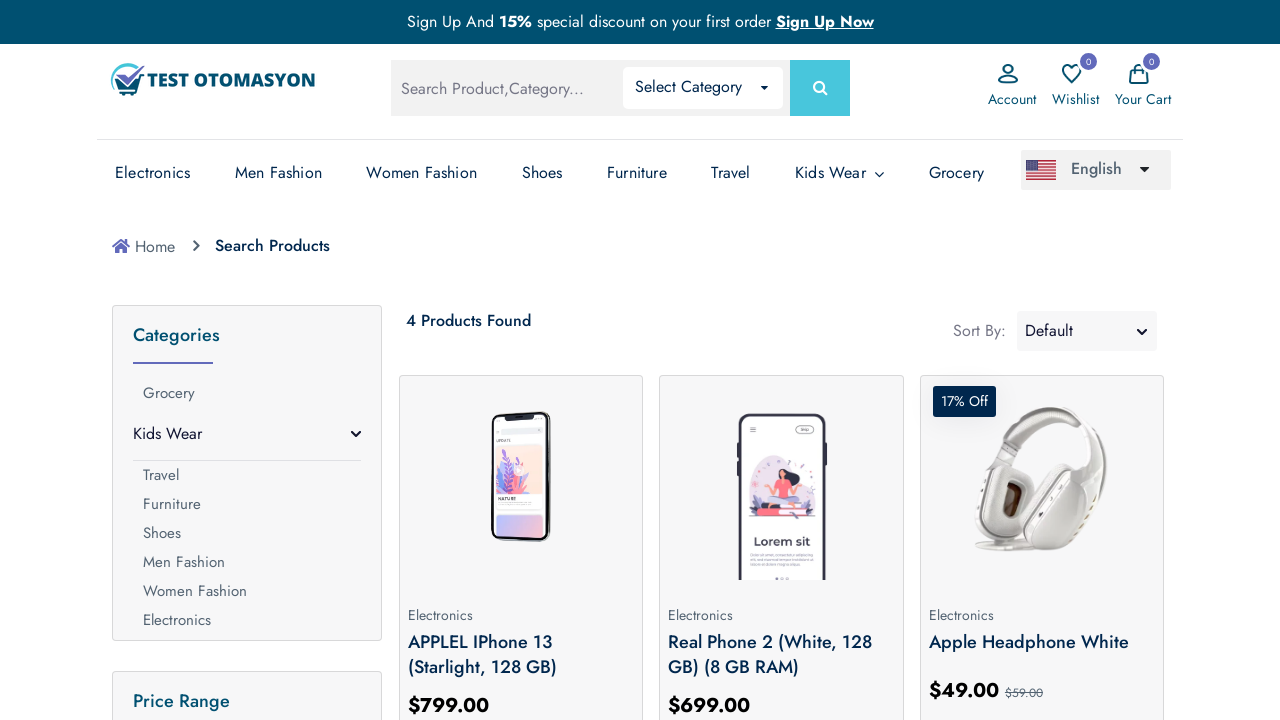

Retrieved search result count: 4 Products Found
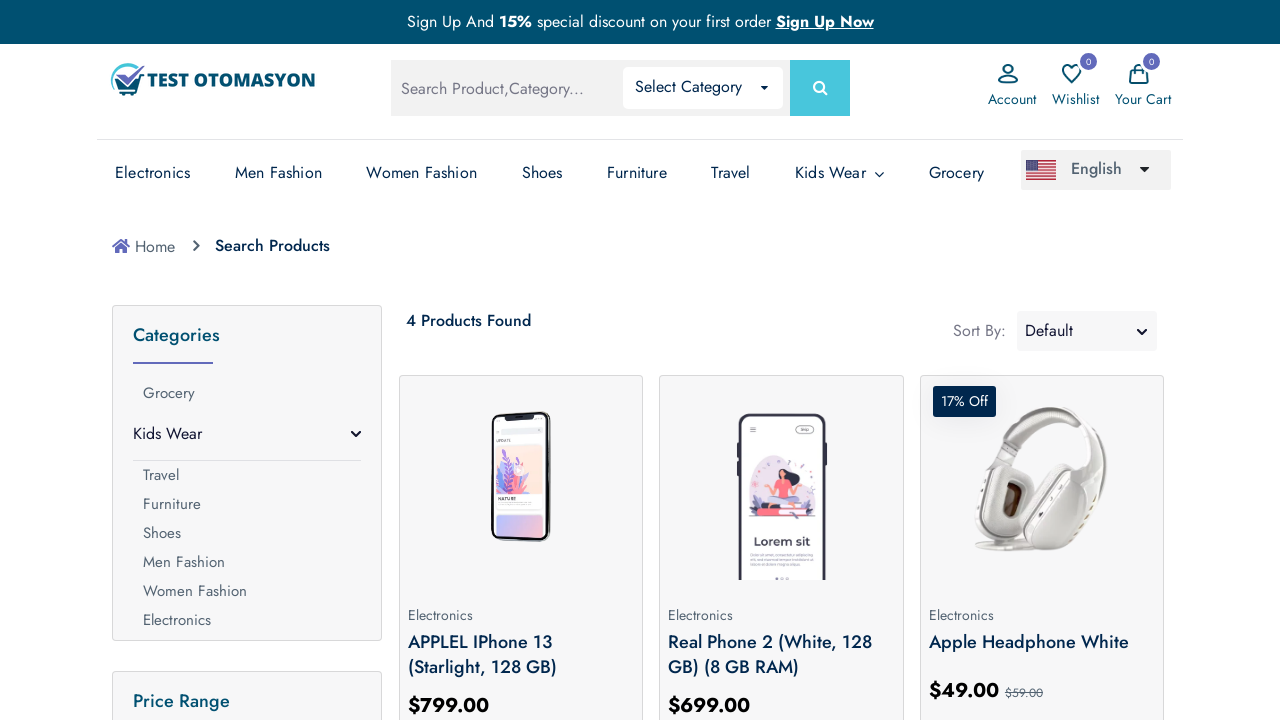

Clicked on first product in search results at (521, 540) on (//div[@class='product-box my-2  py-1'])[1]
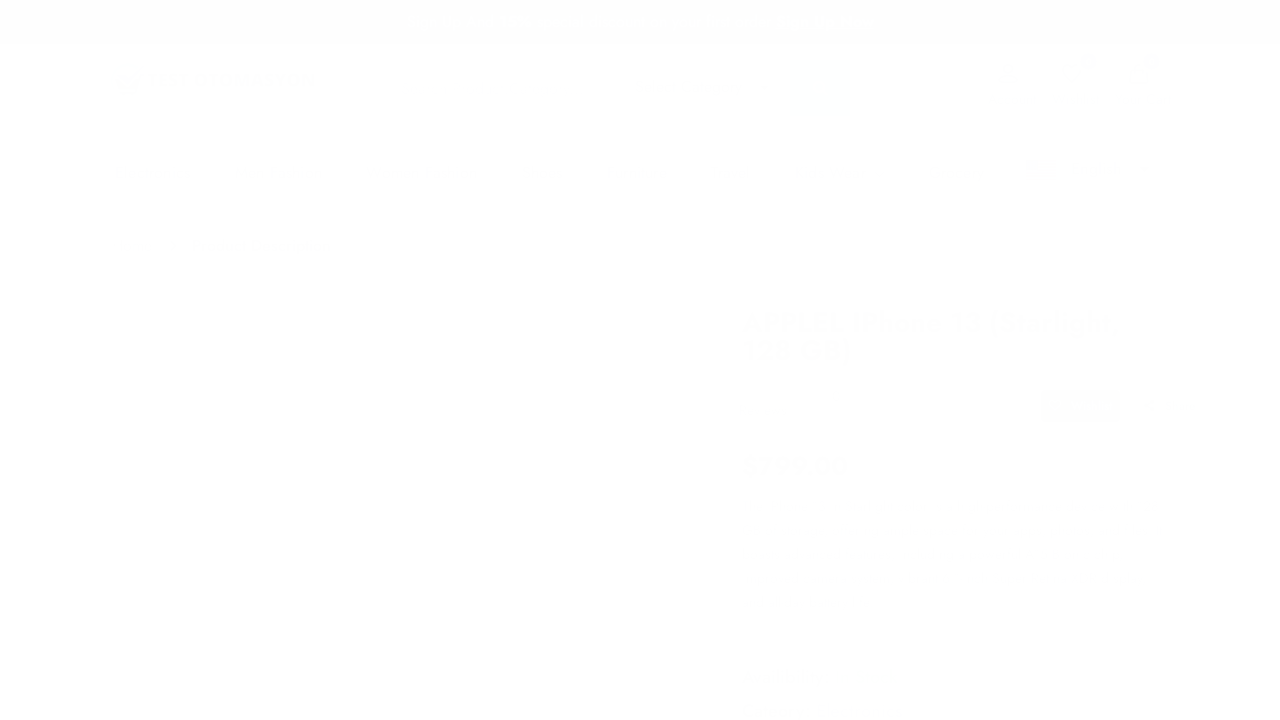

Product page loaded - stock availability information visible
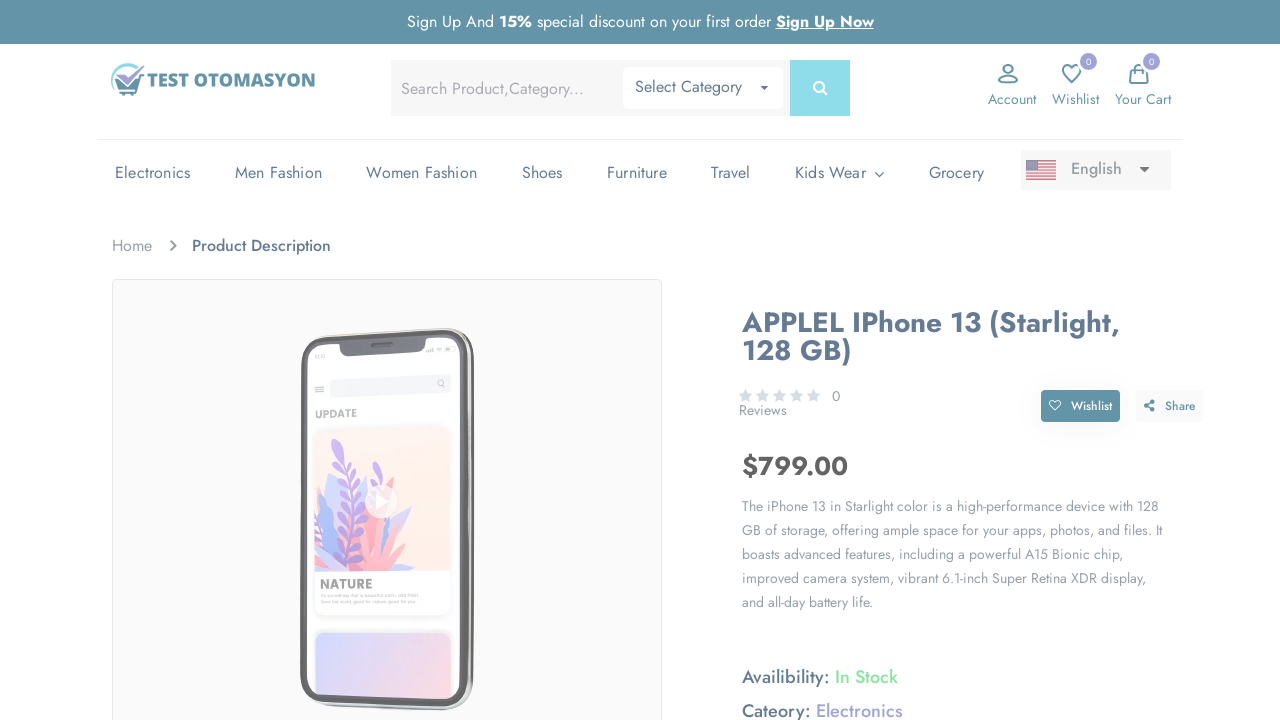

Retrieved stock information: Availibility: In Stock
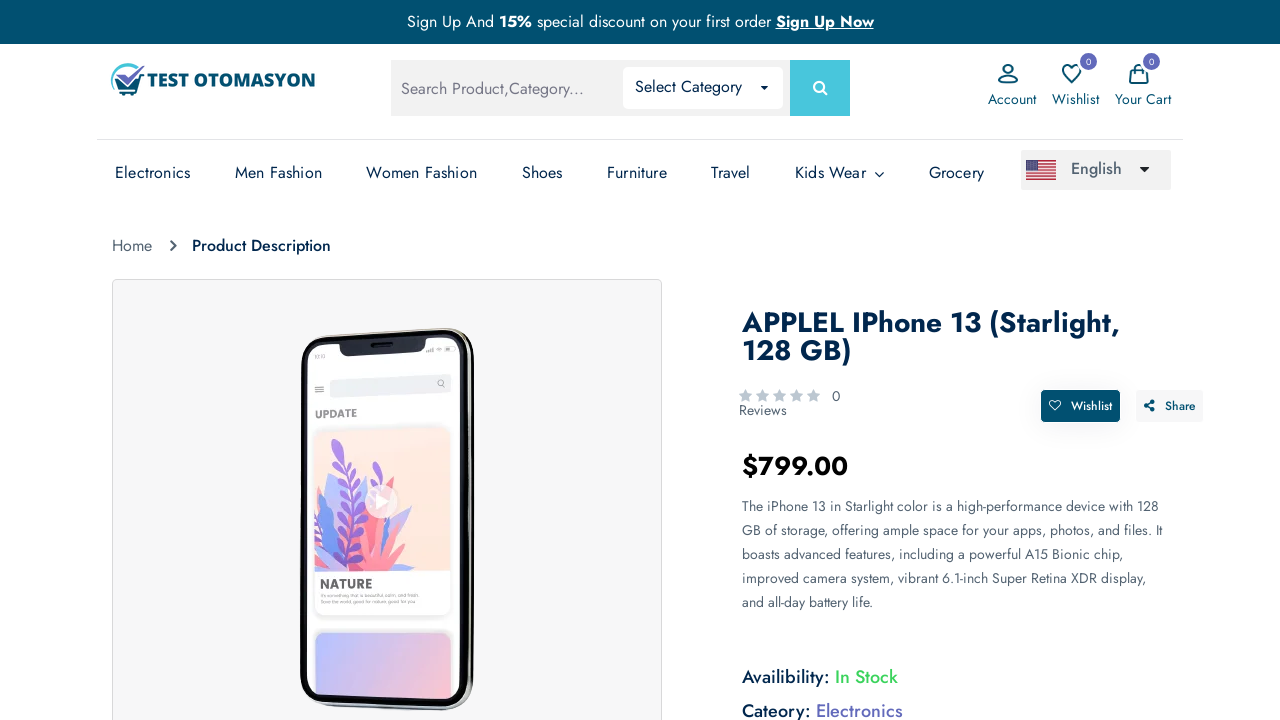

Product Stock Test: PASSED - Product is in stock
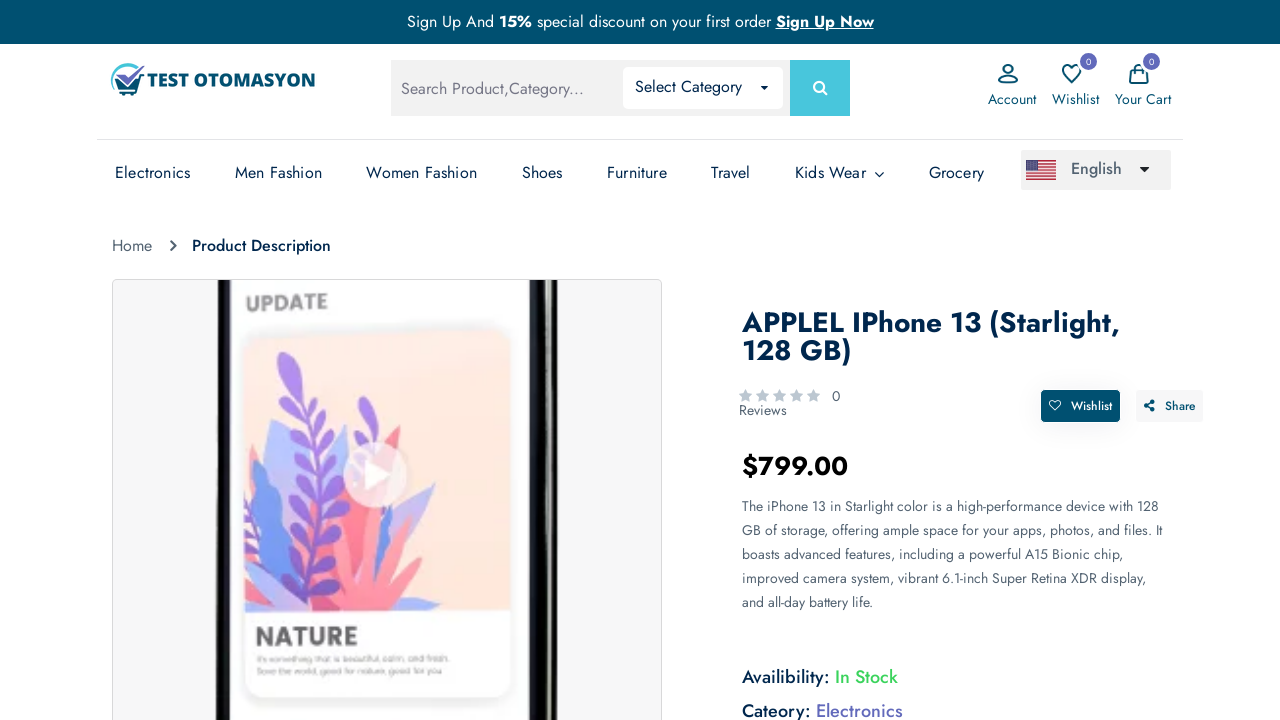

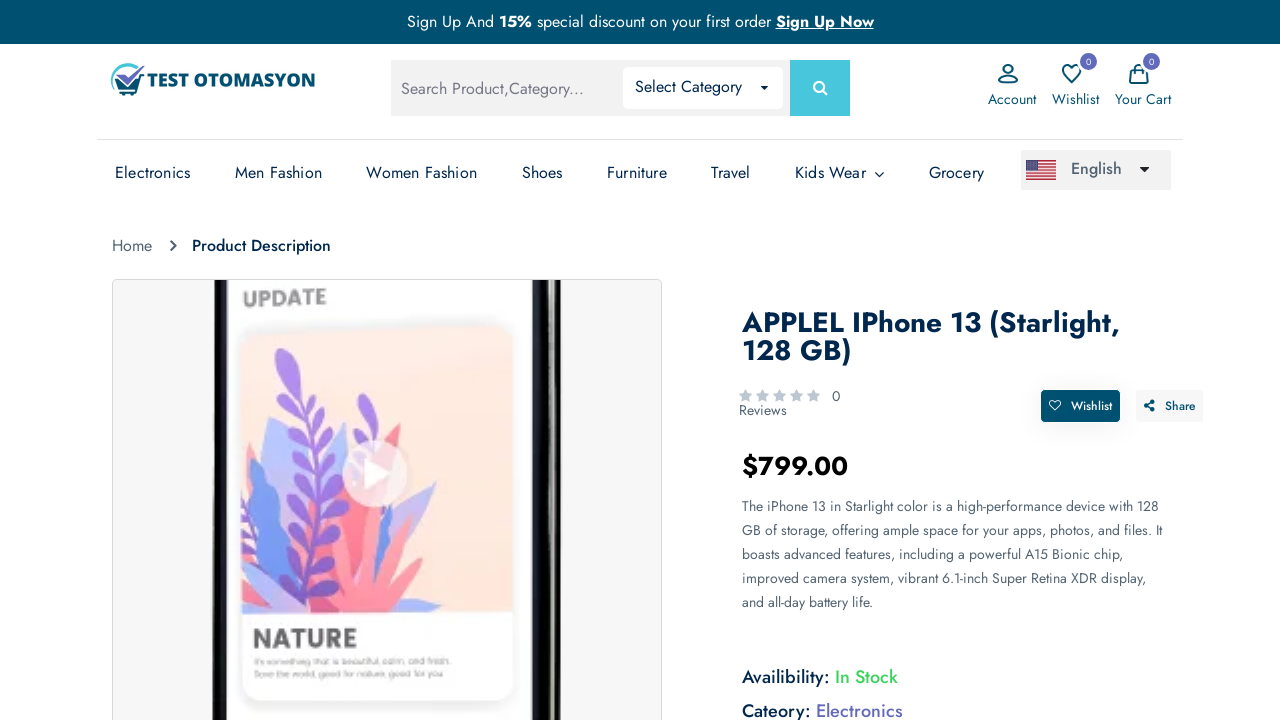